Tests the Python.org website search functionality by entering "pycon" as a search query and submitting the form

Starting URL: http://www.python.org

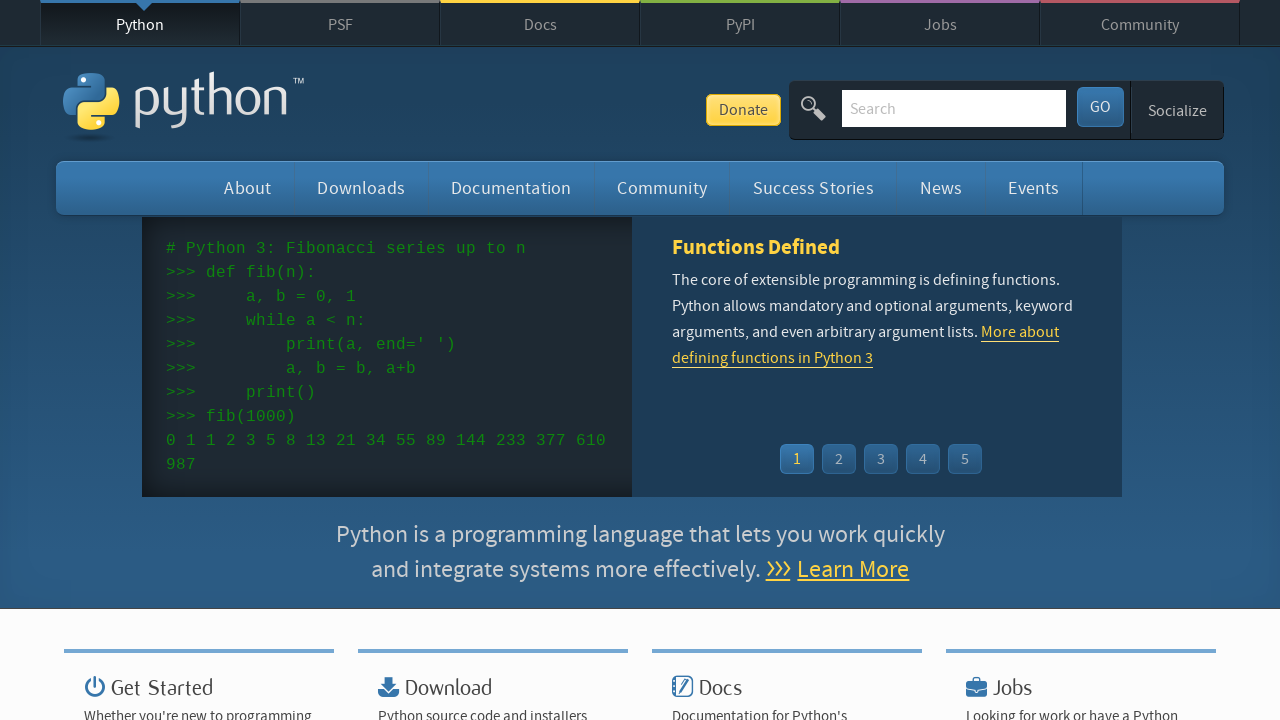

Filled search box with 'pycon' query on input[name='q']
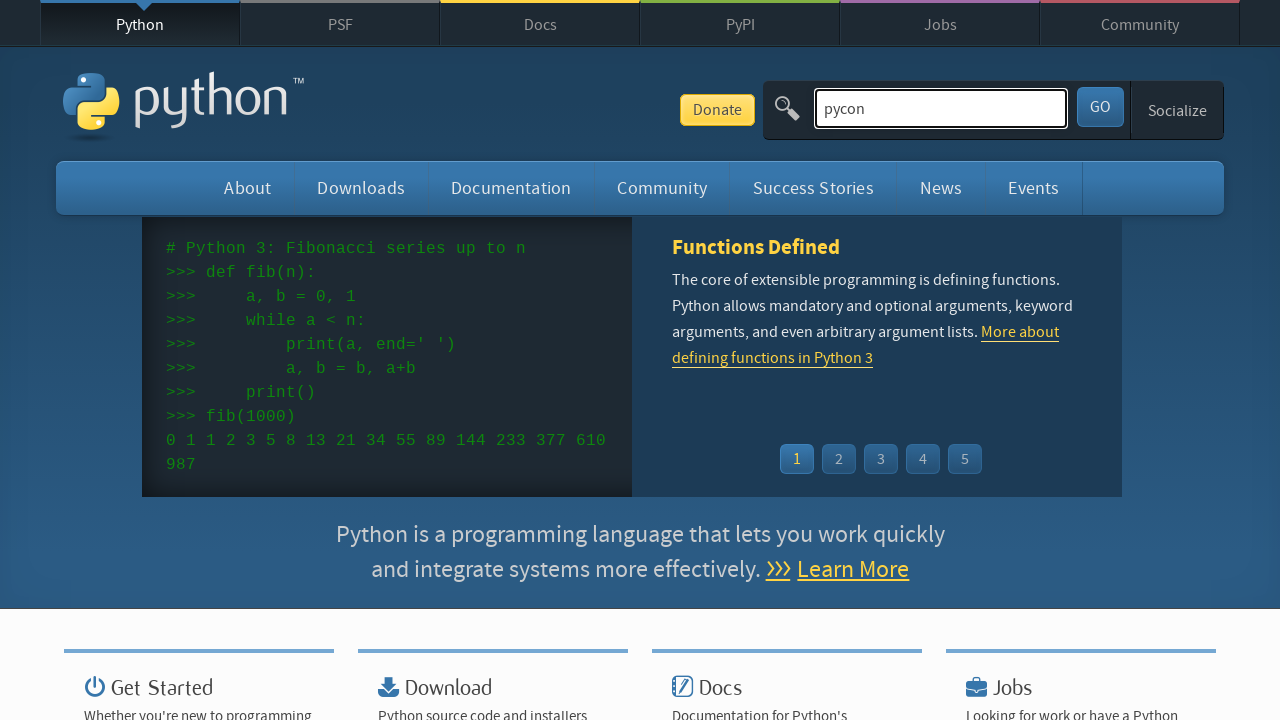

Pressed Enter to submit search form on input[name='q']
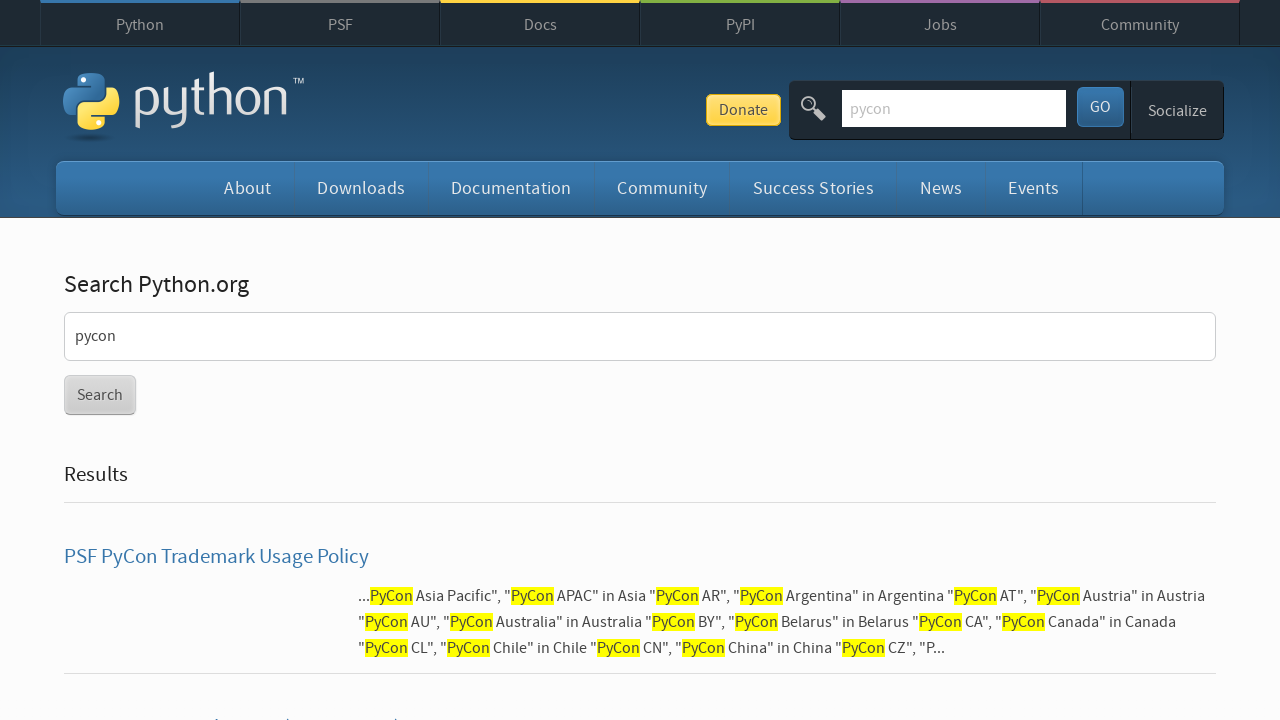

Search results page loaded successfully
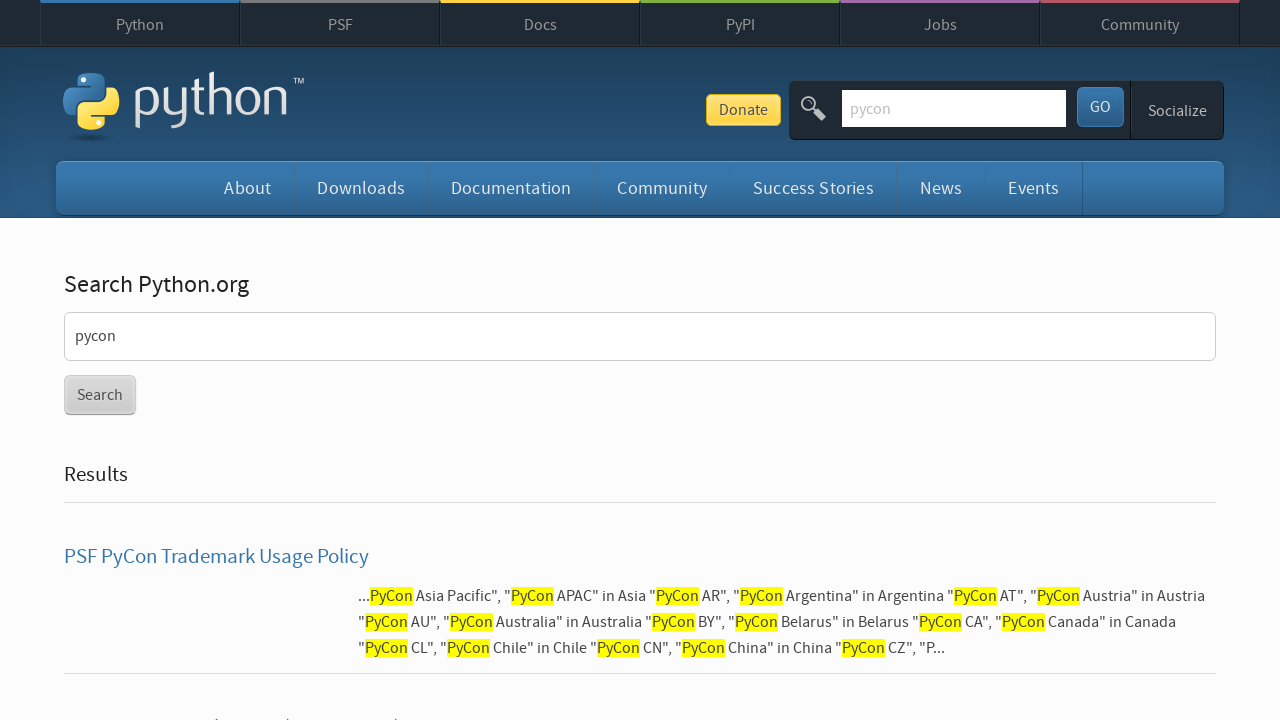

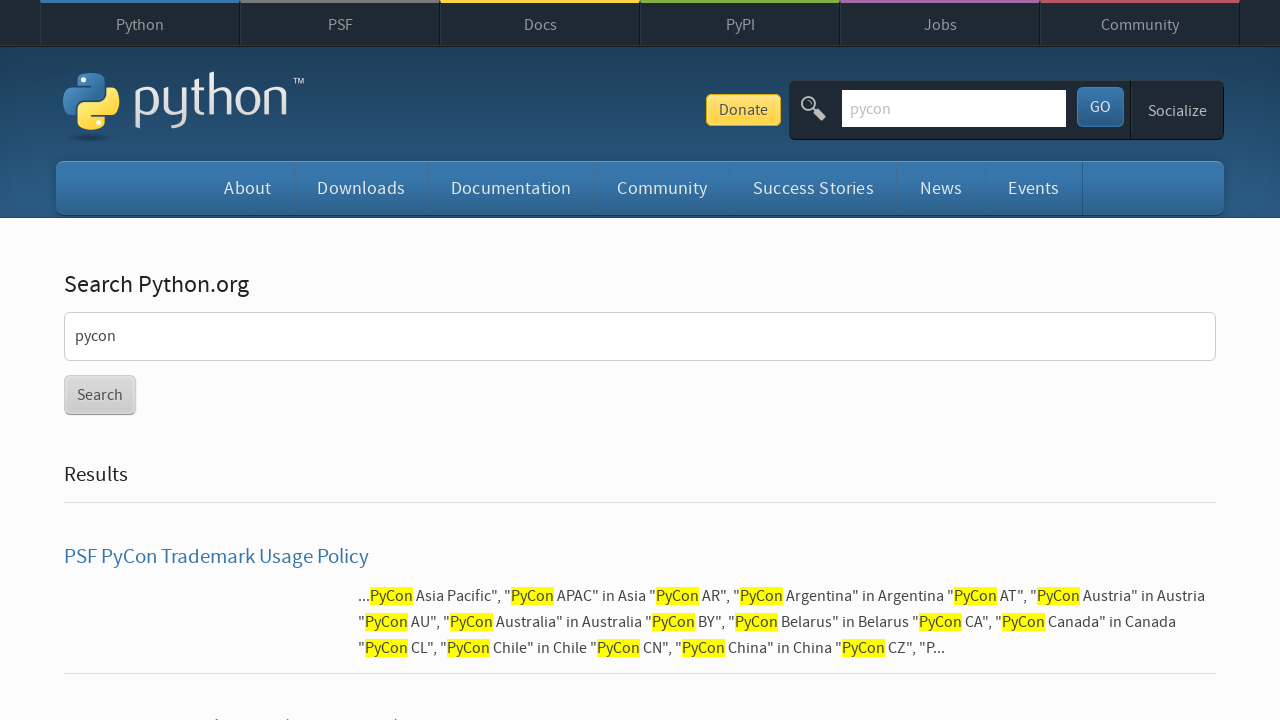